Tests booking information form by filling in departure city (Delhi) and destination city (Kolkata) fields on a dummy travel website

Starting URL: https://automationbysqatools.blogspot.com/2021/05/dummy-website.html

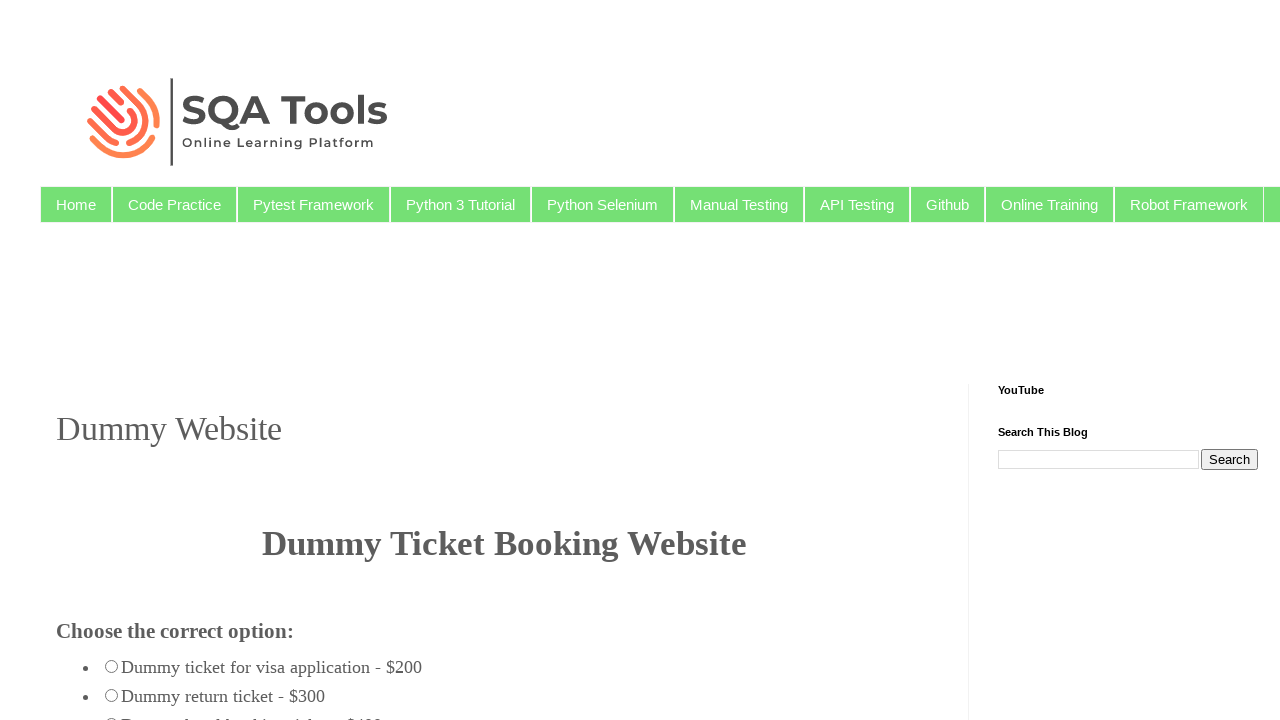

Navigated to dummy travel website
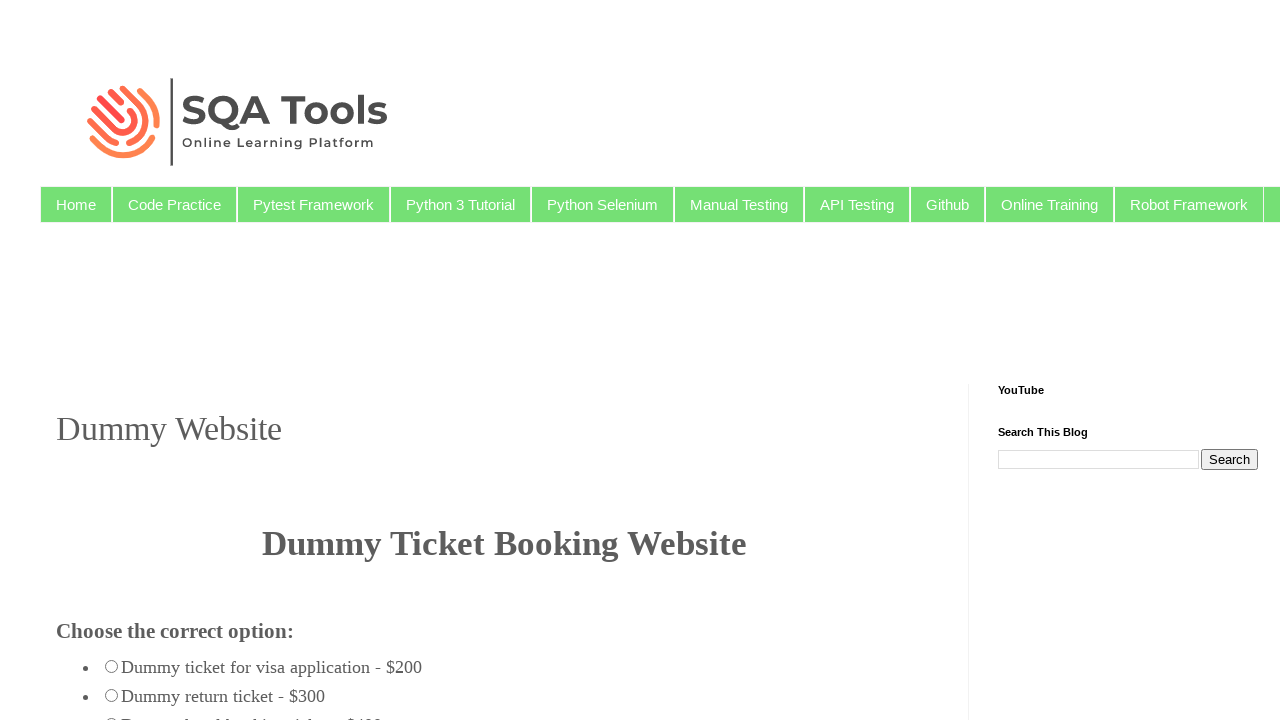

Filled departure city field with 'Delhi' on #fromcity
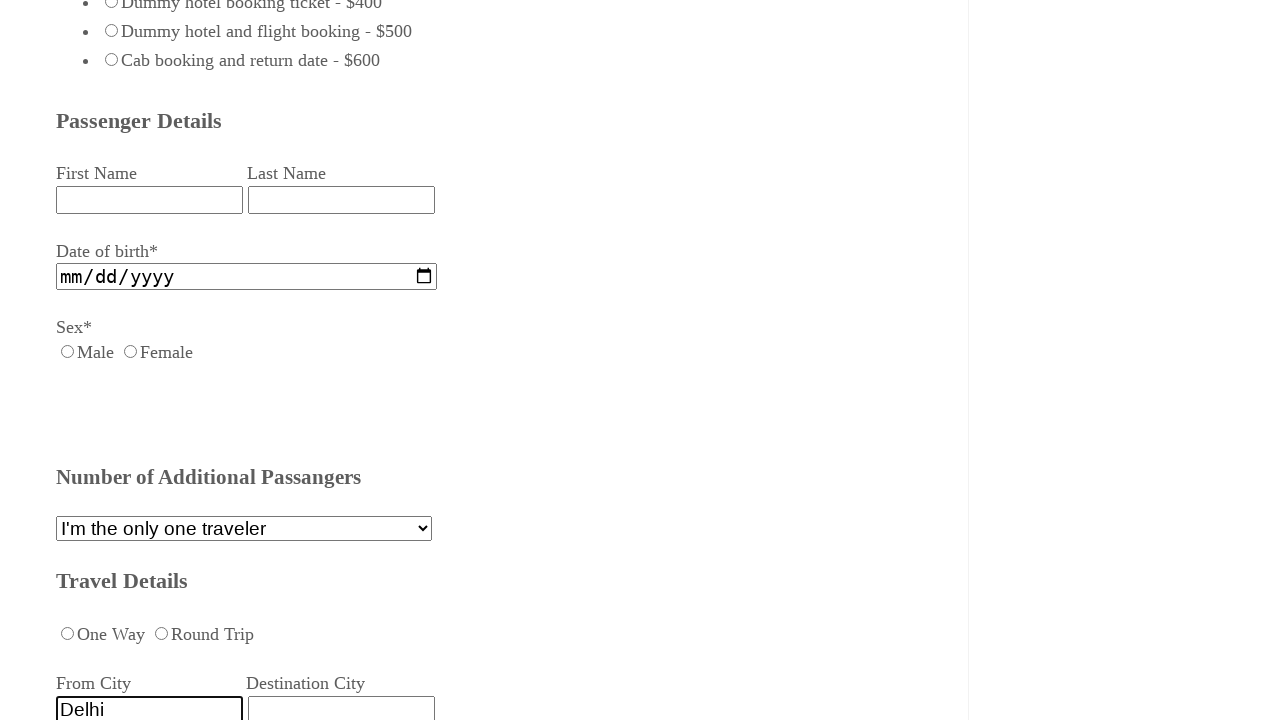

Filled destination city field with 'kolkata' on #destcity
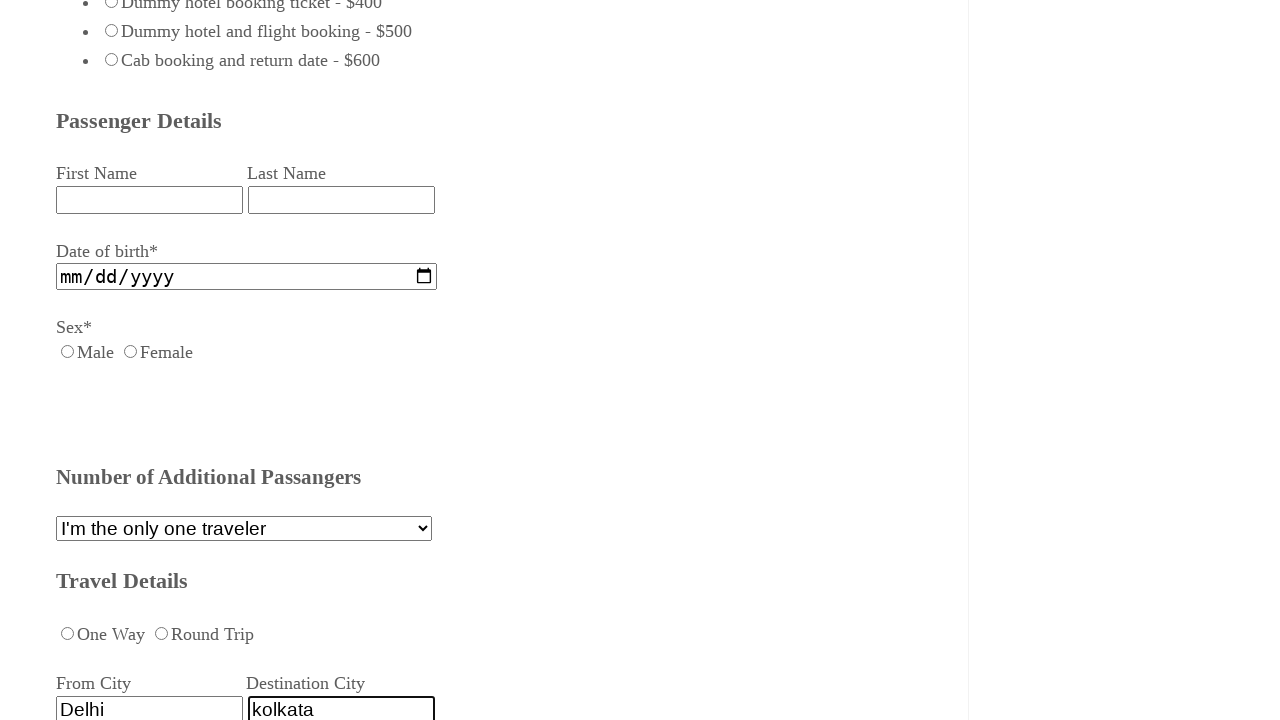

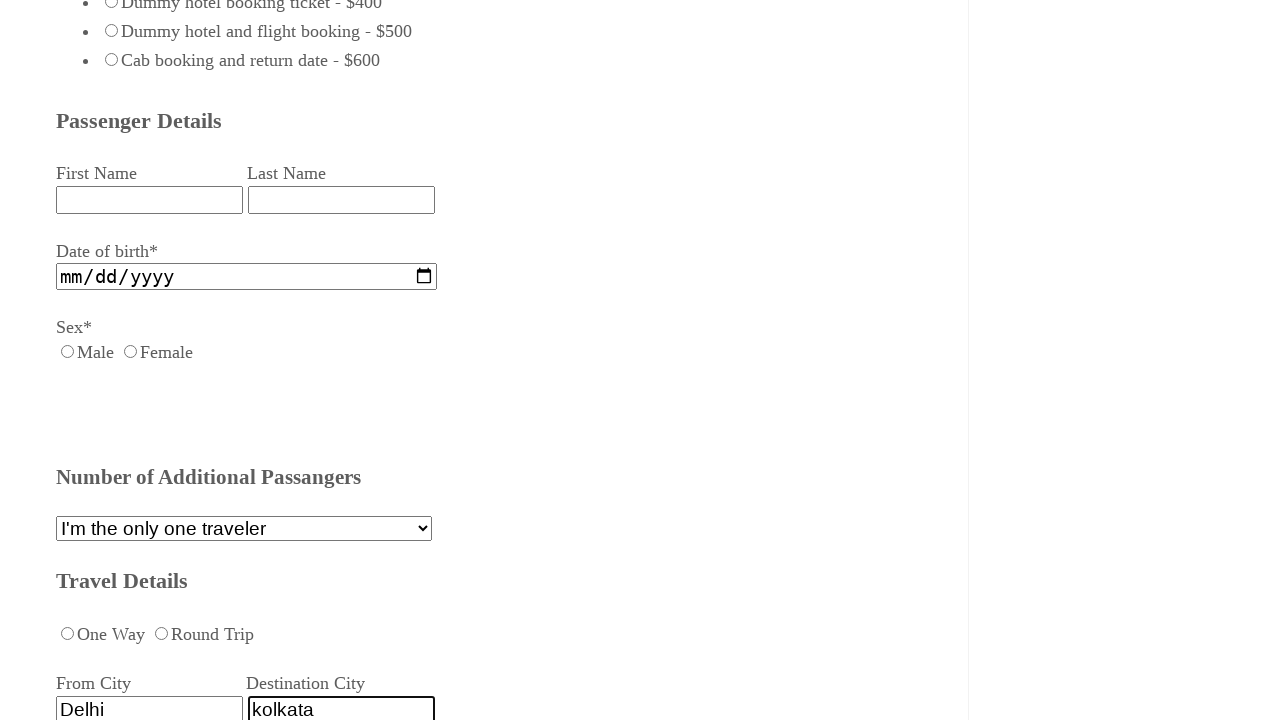